Tests navigation to leafground.com, clicks on the Browser section link, and refreshes the page to verify basic browser navigation functionality.

Starting URL: https://leafground.com/

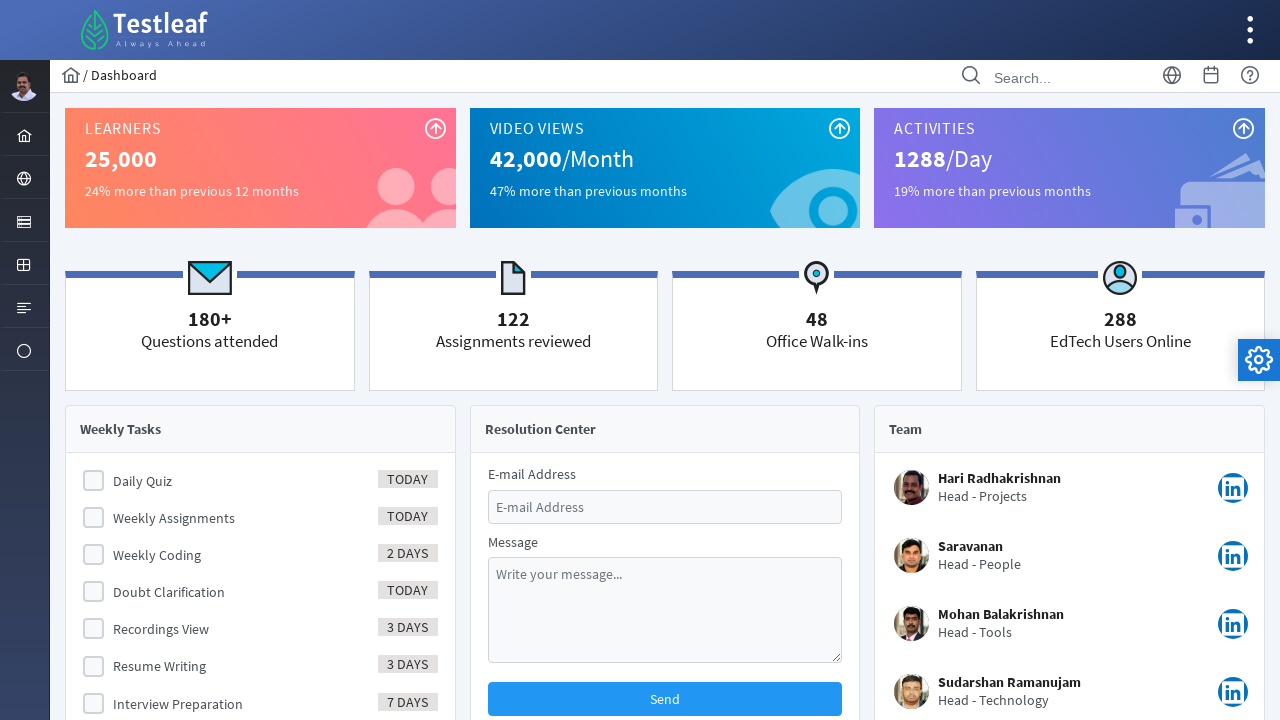

Navigated to https://leafground.com/
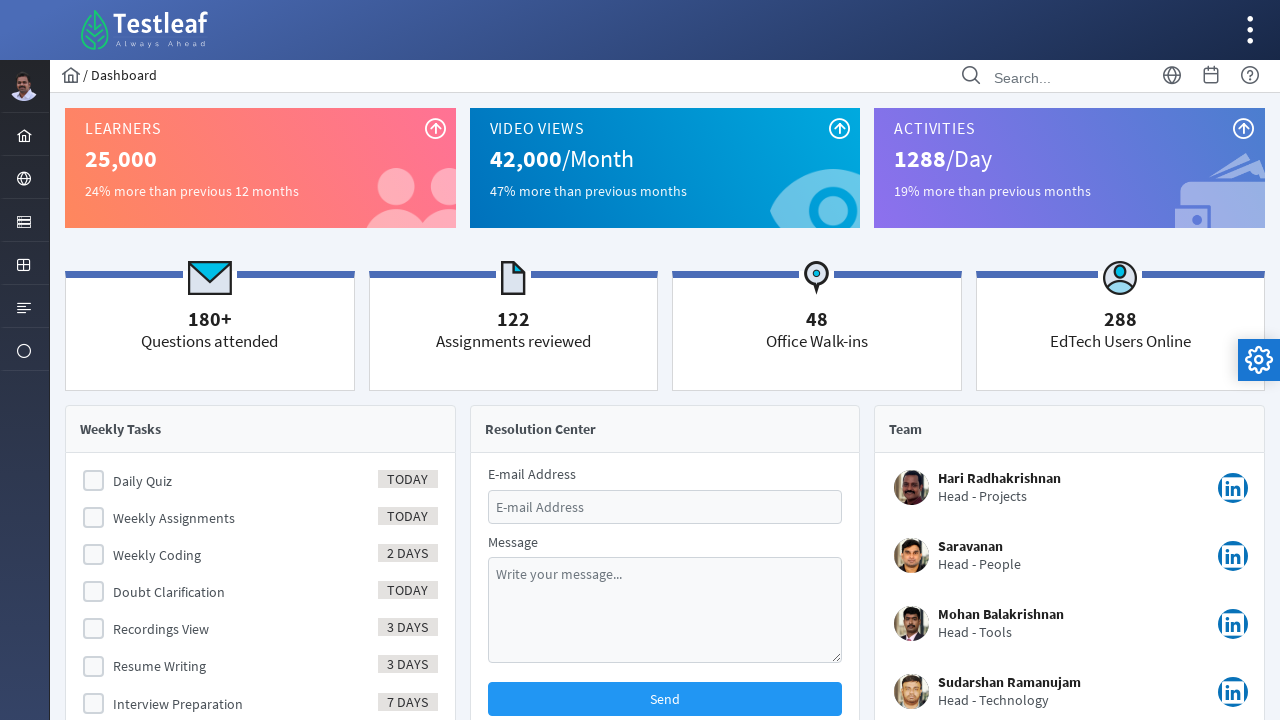

Clicked on the Browser section link at (24, 178) on xpath=//span[contains(text(),'Browser')]/..
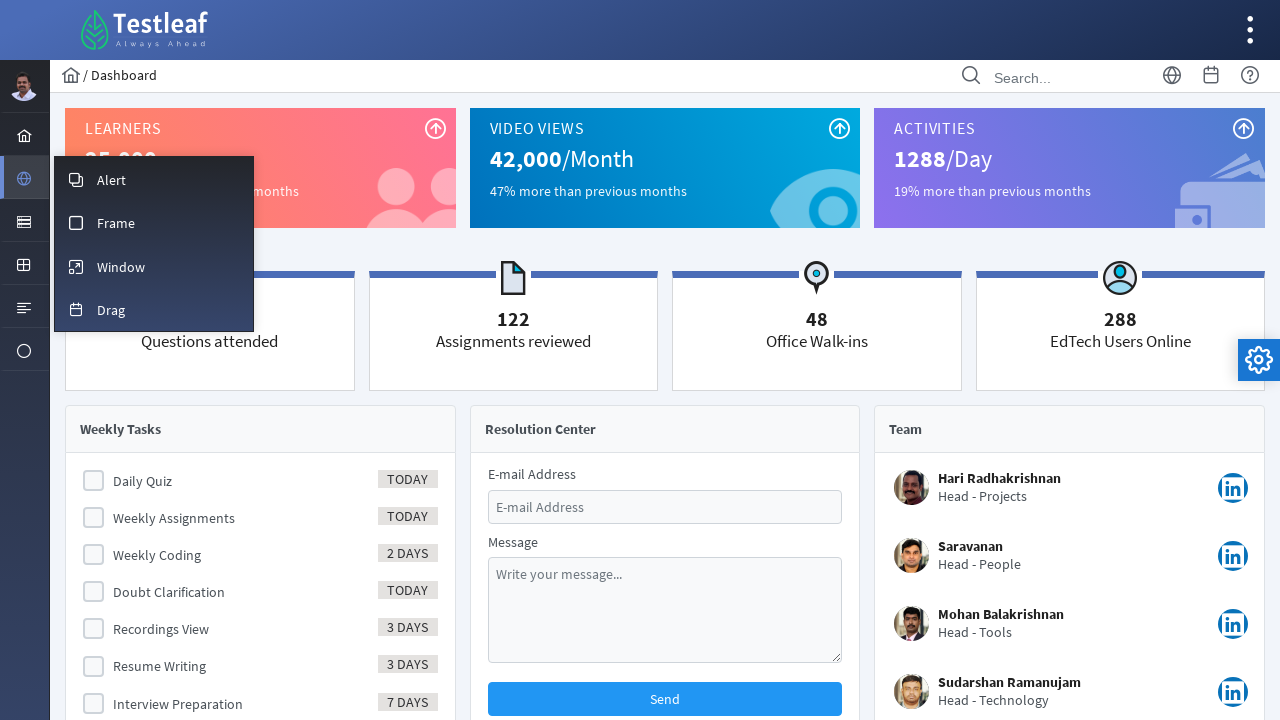

Refreshed the page to verify browser navigation functionality
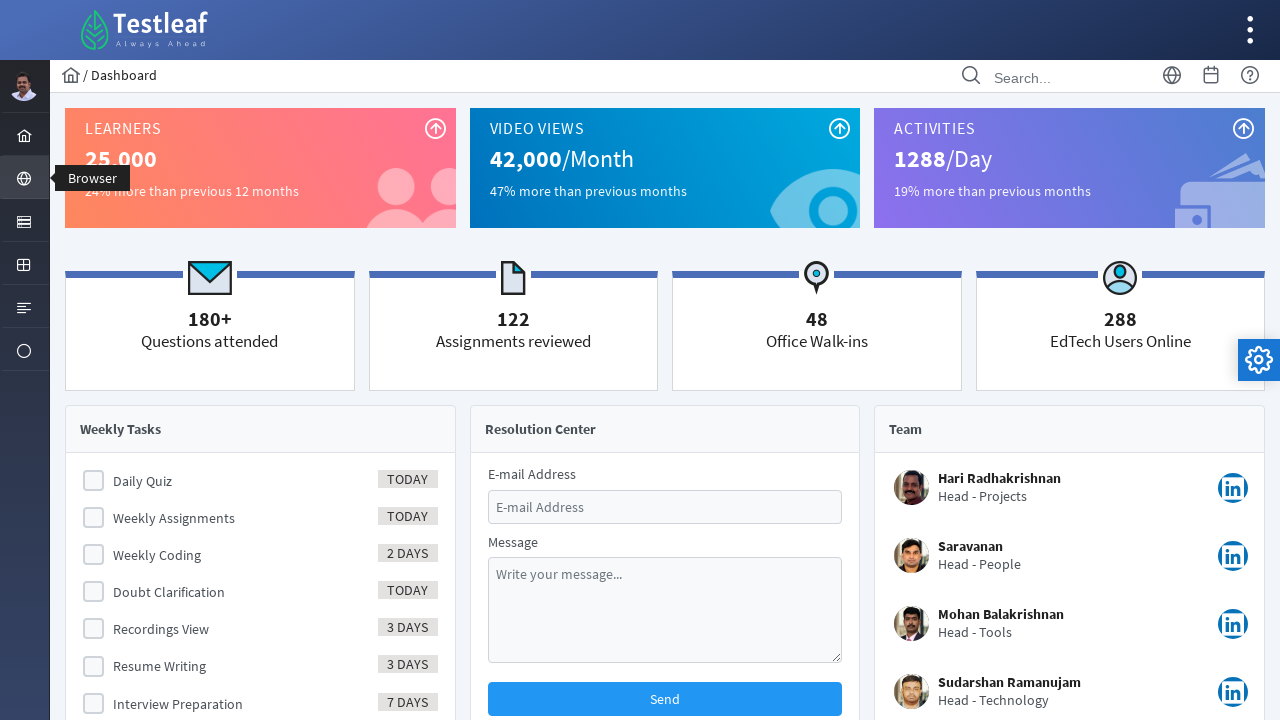

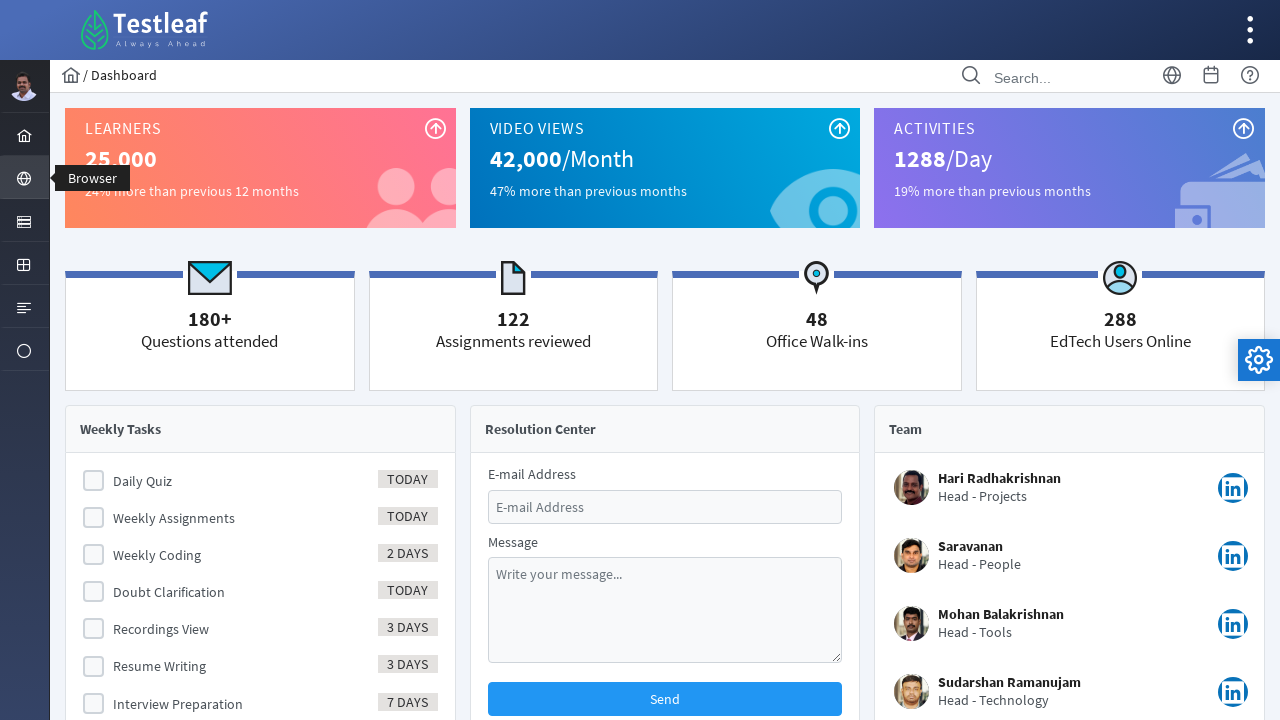